Tests JavaScript alert handling by clicking a button that triggers an alert and accepting it.

Starting URL: https://demoqa.com/alerts

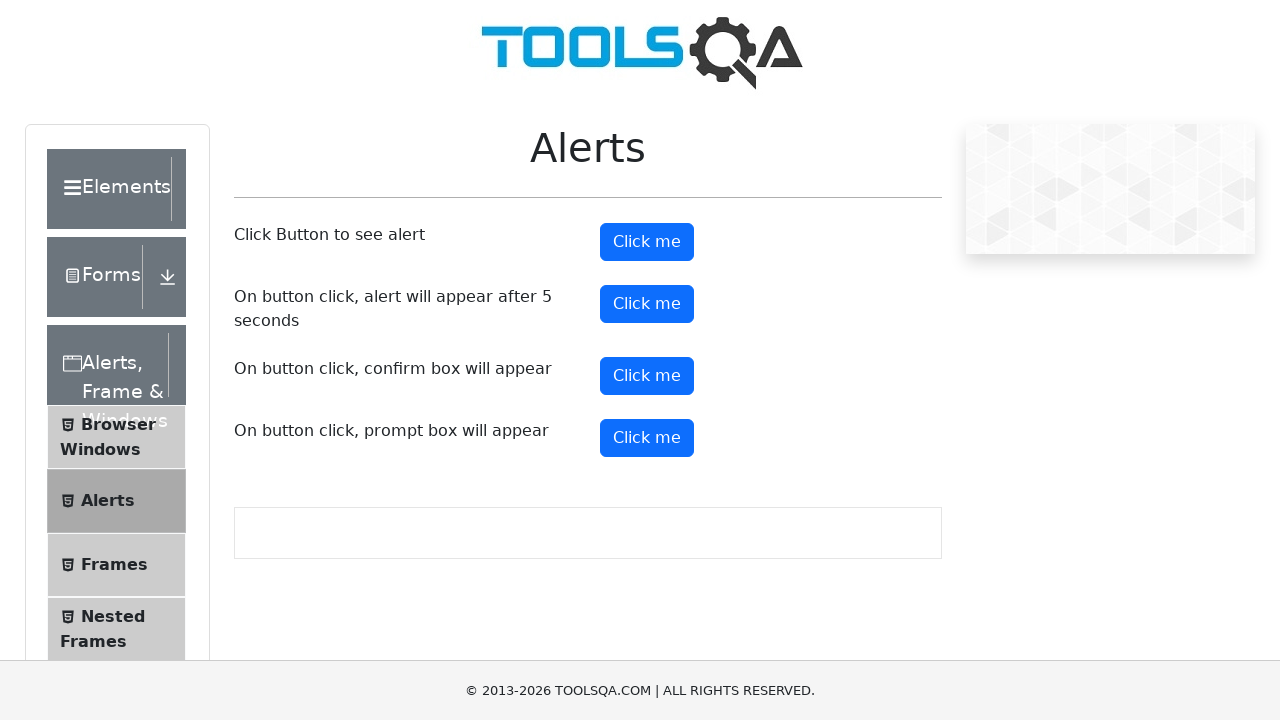

Set up dialog handler to accept alerts
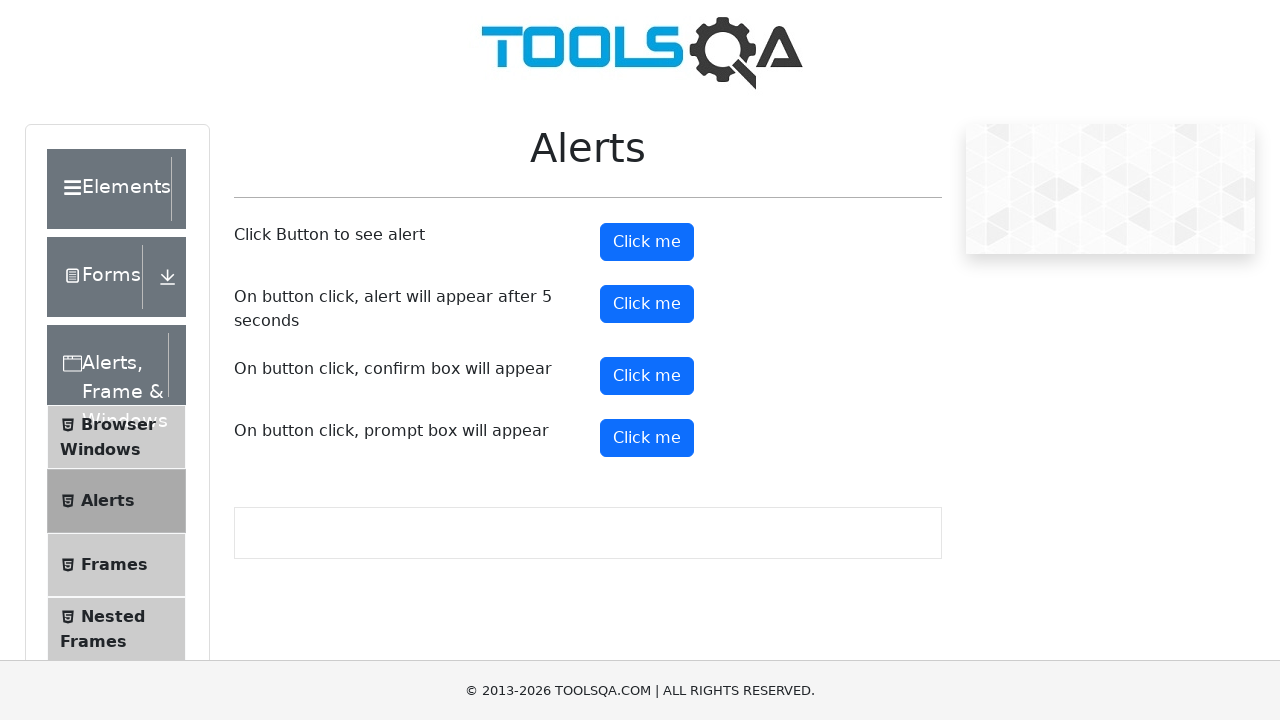

Clicked alert button to trigger JavaScript alert at (647, 242) on #alertButton
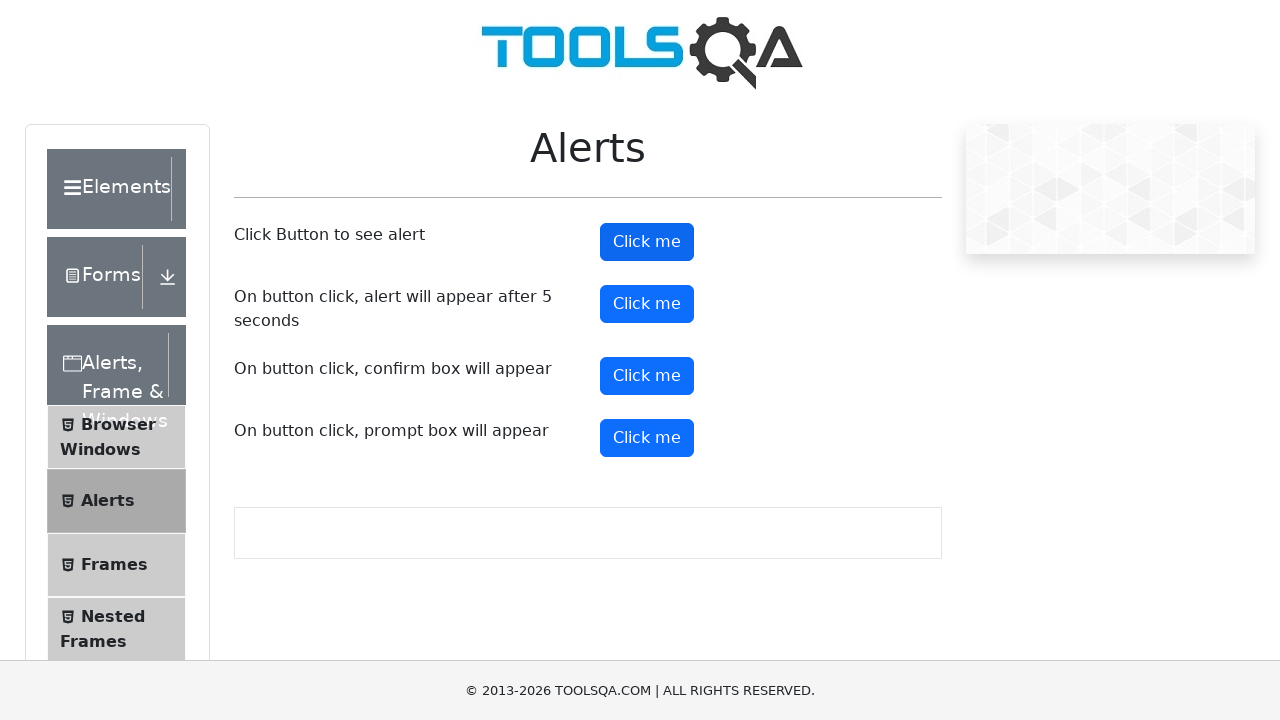

Waited 500ms for alert handling to complete
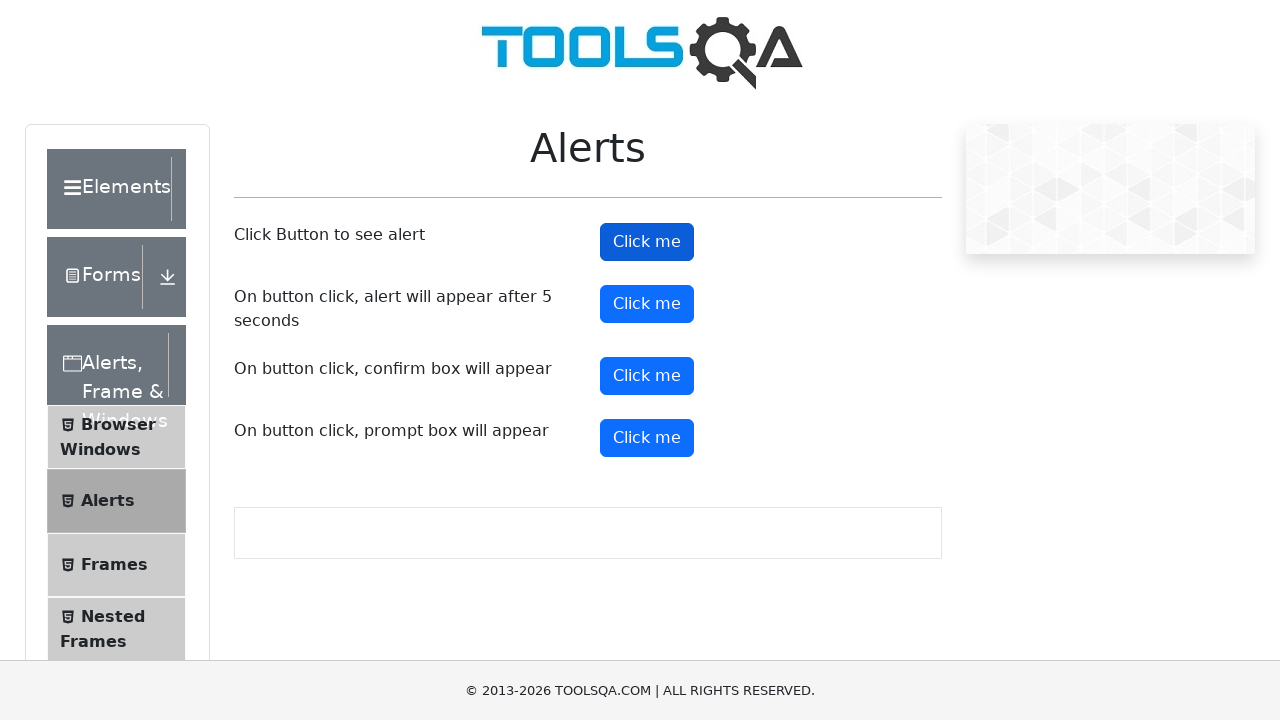

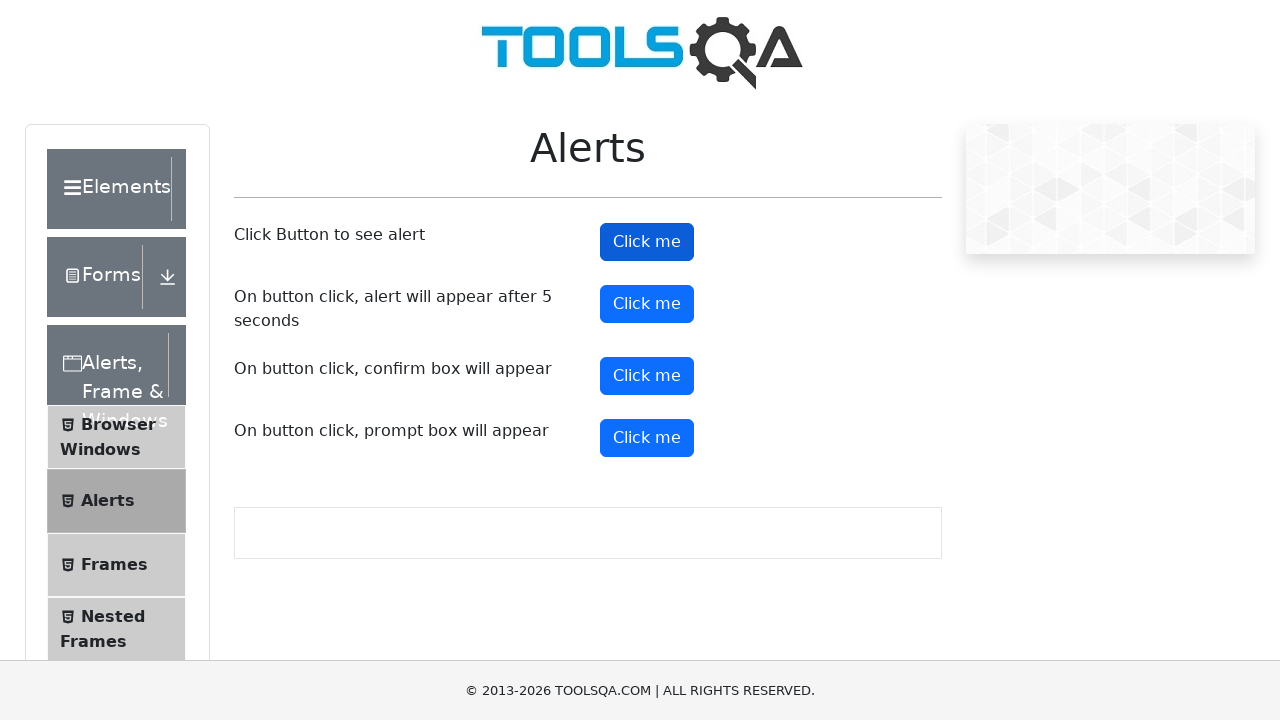